Navigates to a login practice page and retrieves the page title. This is a minimal test verifying page load.

Starting URL: https://rahulshettyacademy.com/loginpagePractise/

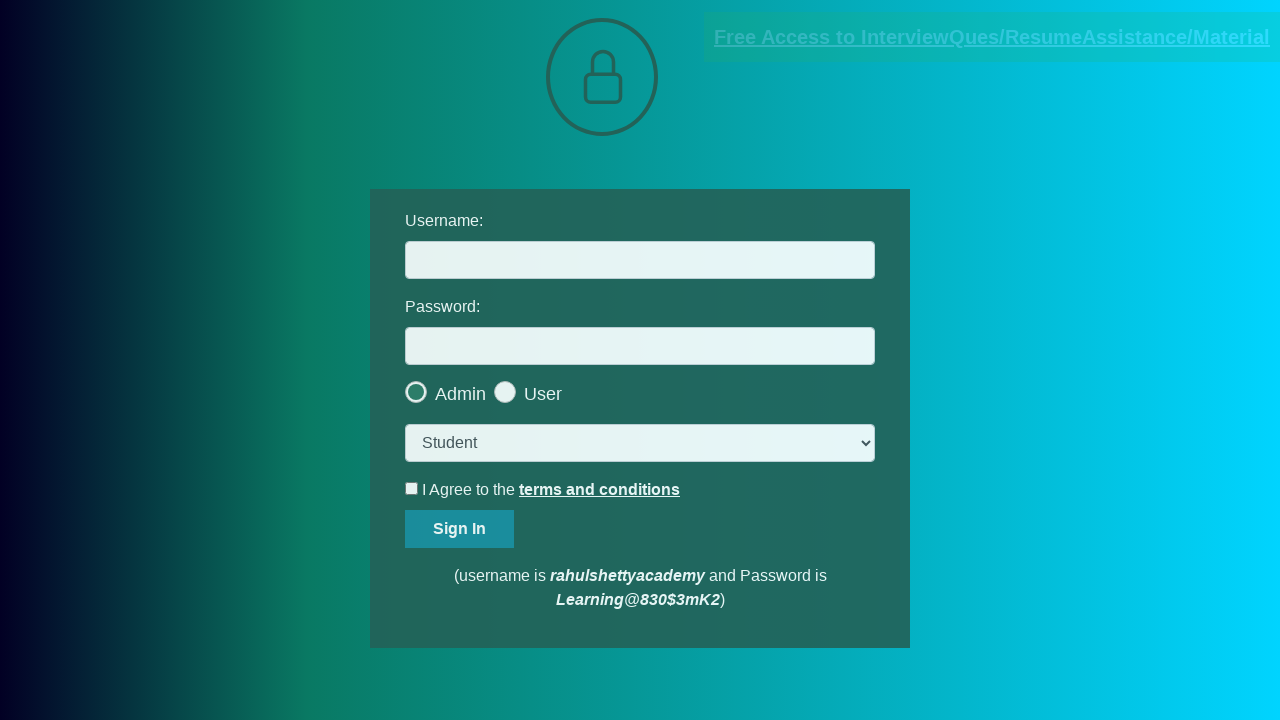

Waited for page DOM to load
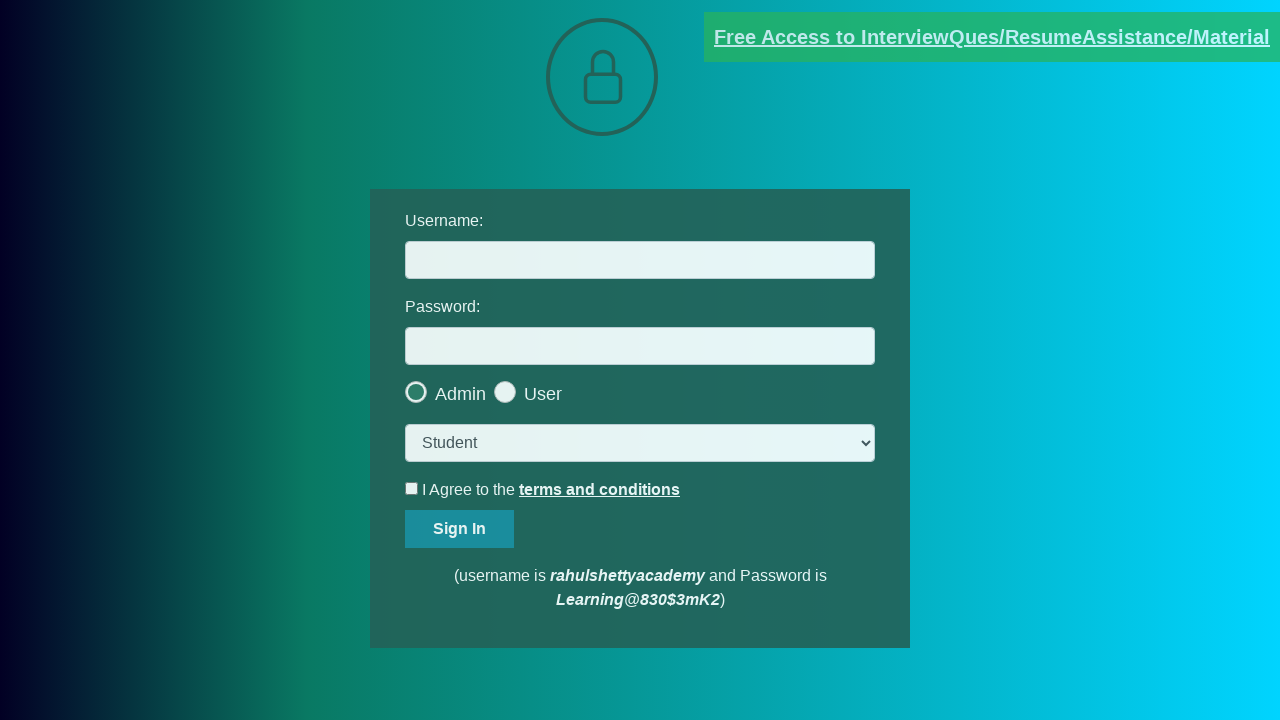

Retrieved page title: LoginPage Practise | Rahul Shetty Academy
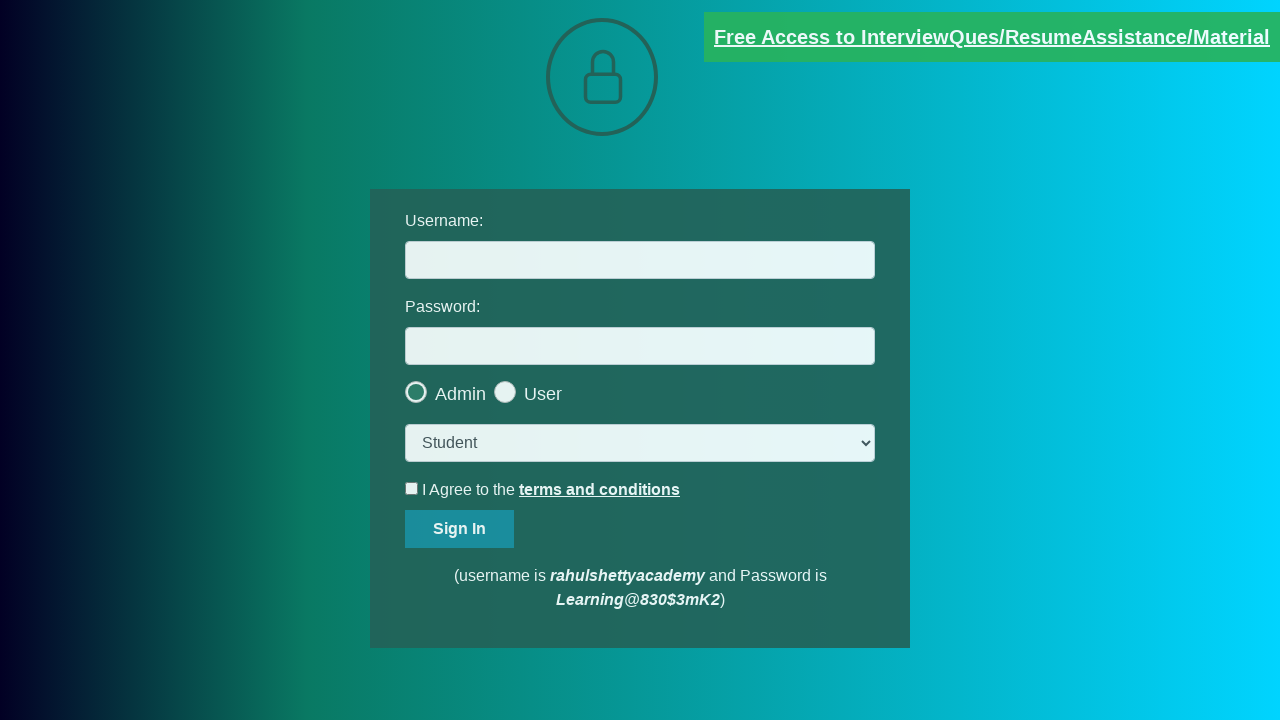

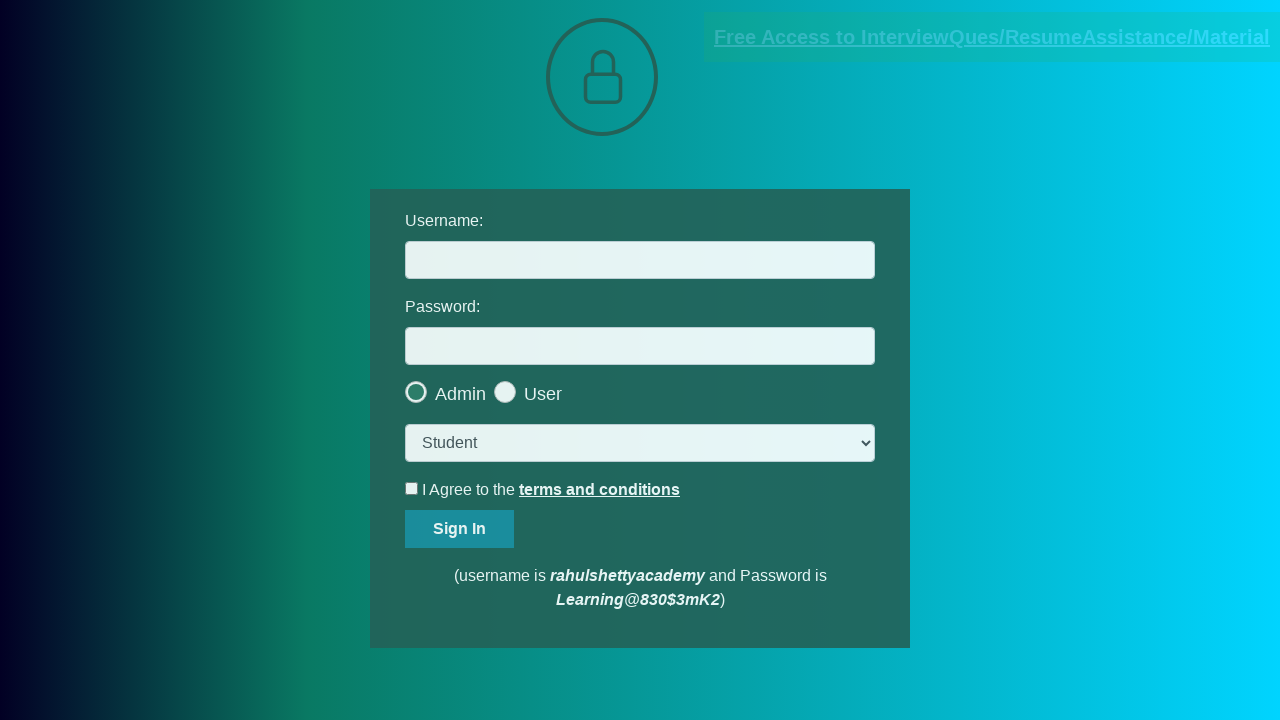